Reads a value from the page, calculates a mathematical function result, fills the answer in a form field, and submits the form with checkbox and radio button selections

Starting URL: http://suninjuly.github.io/math.html

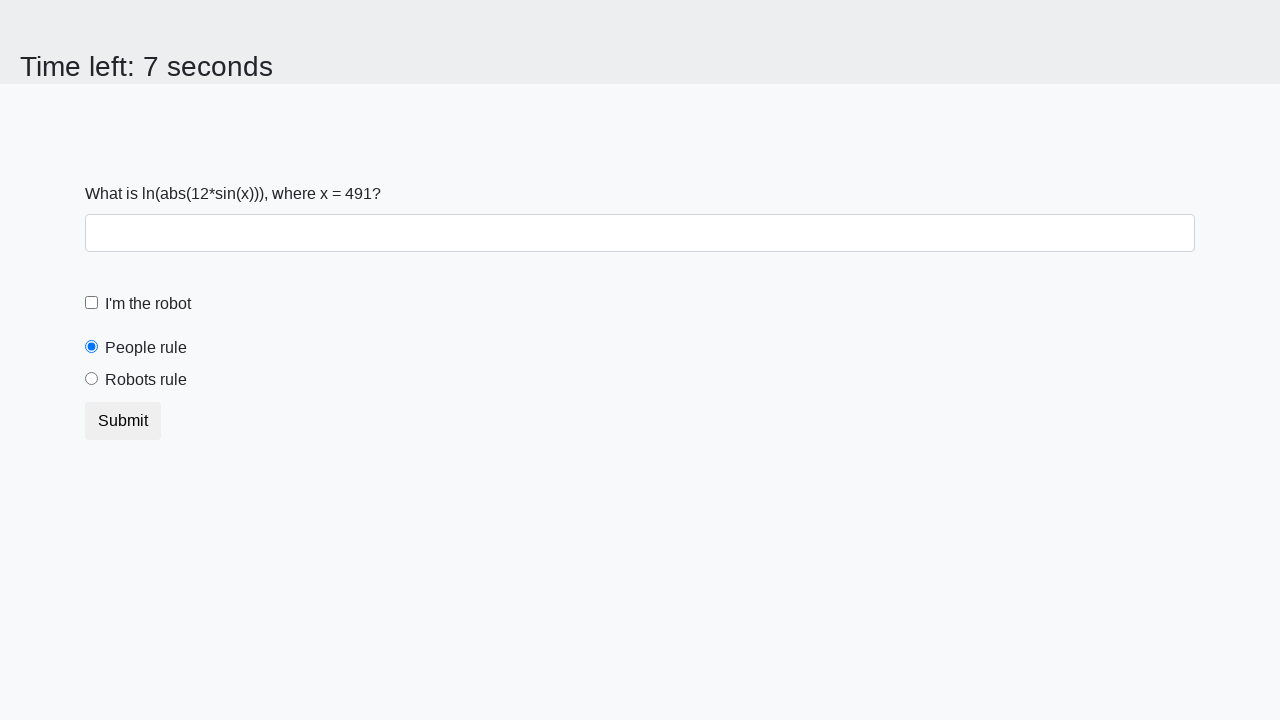

Located the X value input element
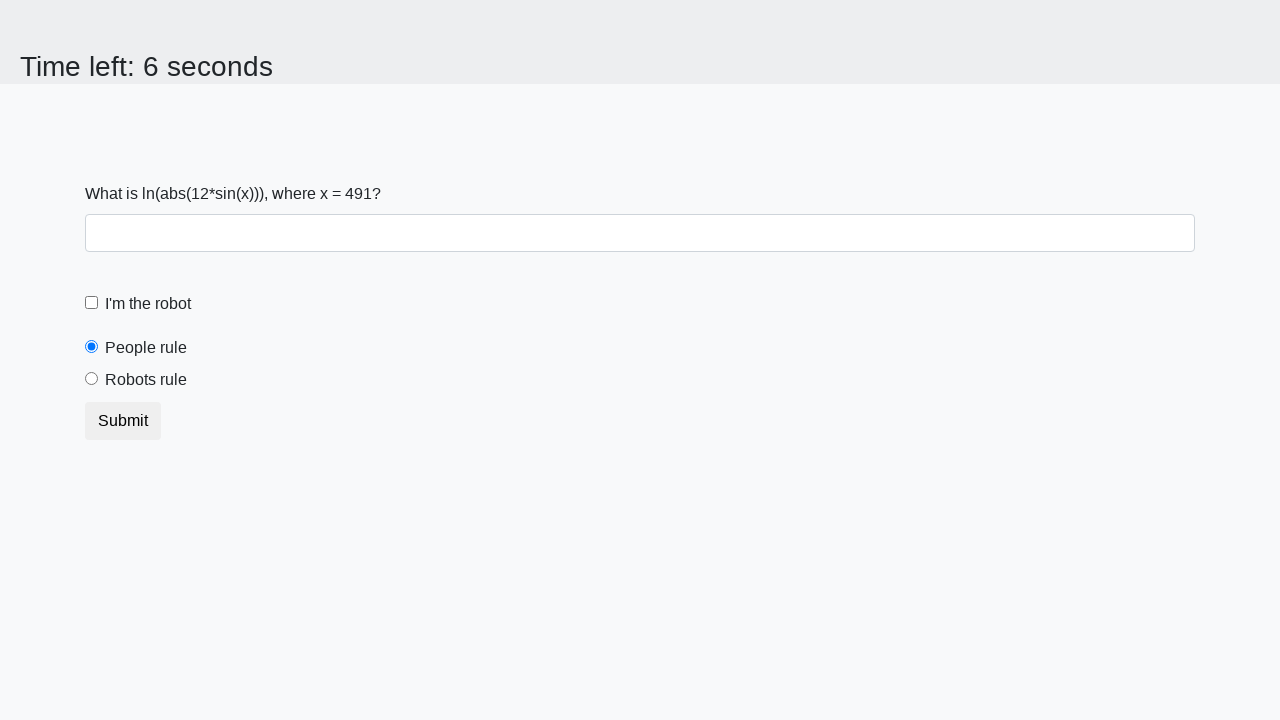

Read X value from page: 491
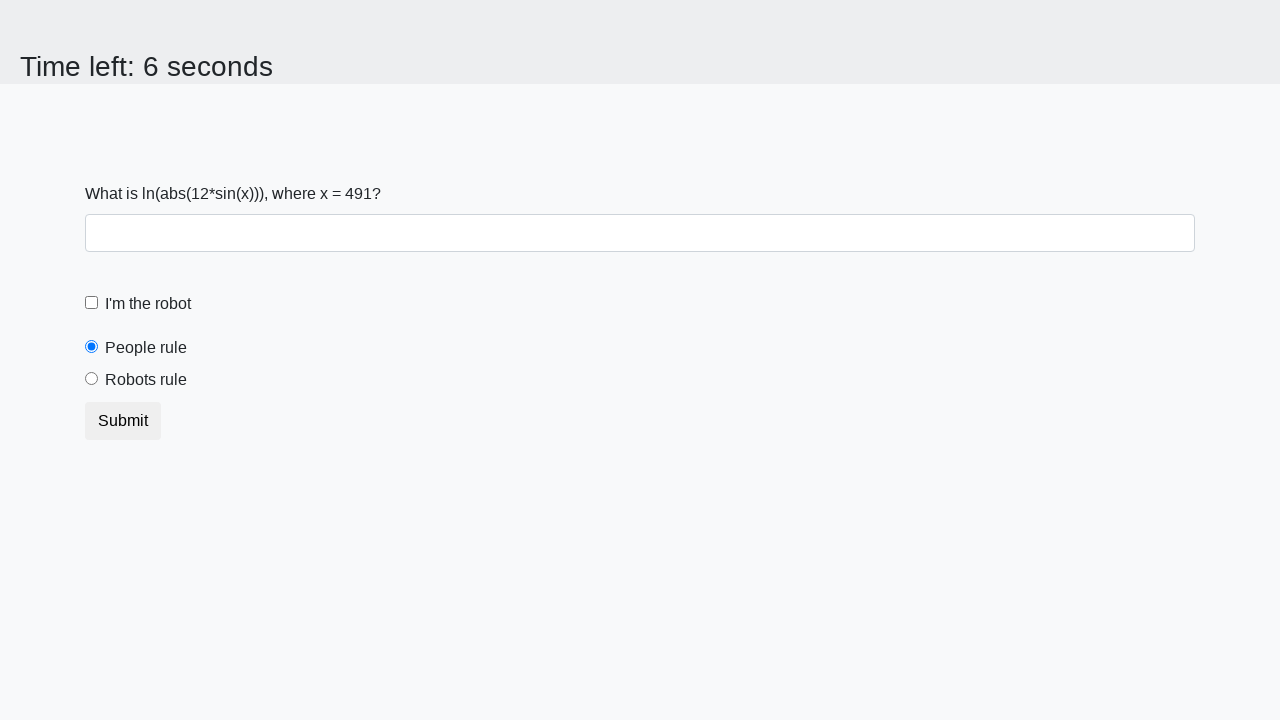

Calculated result y: 2.249755888627998
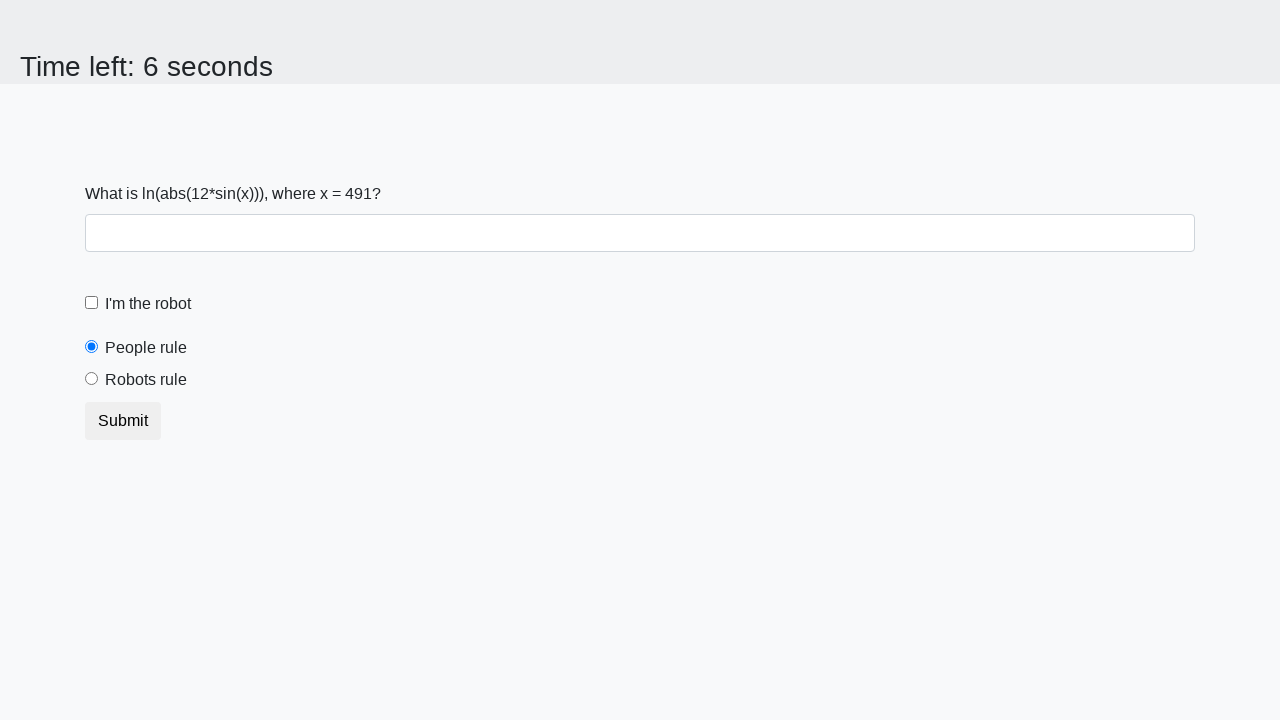

Filled answer field with calculated value: 2.249755888627998 on #answer
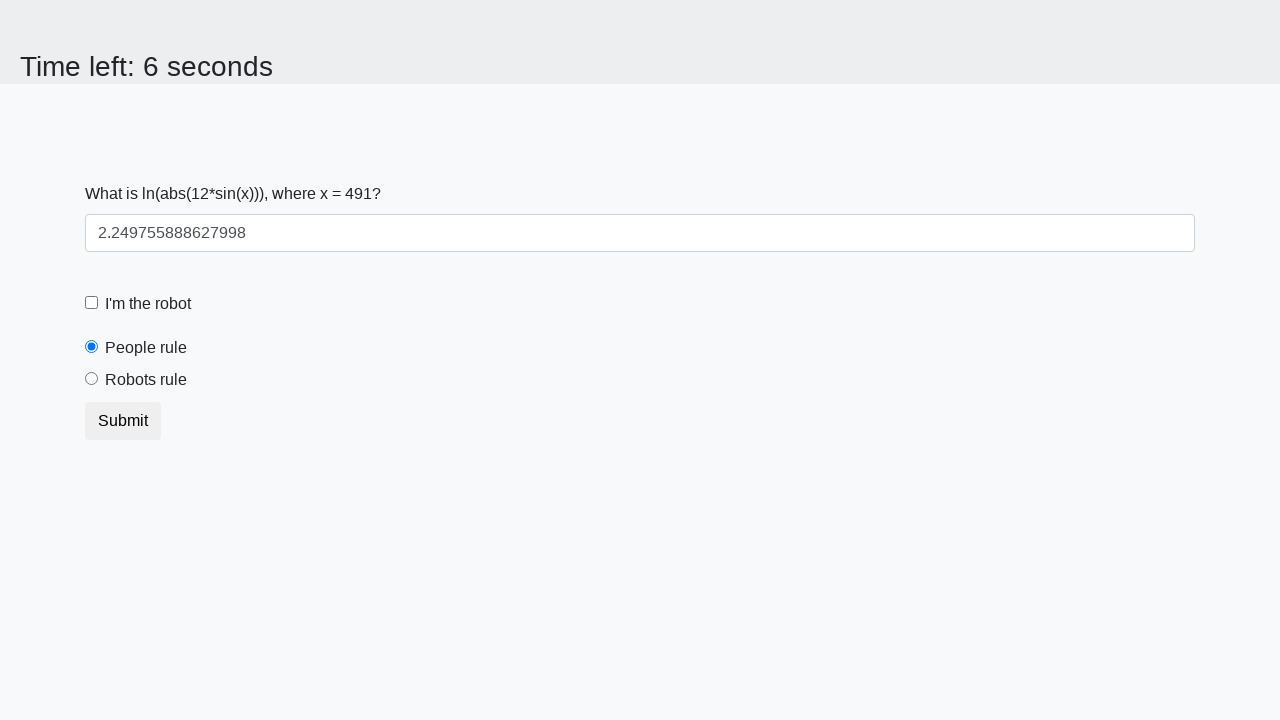

Clicked the robot checkbox at (92, 303) on #robotCheckbox
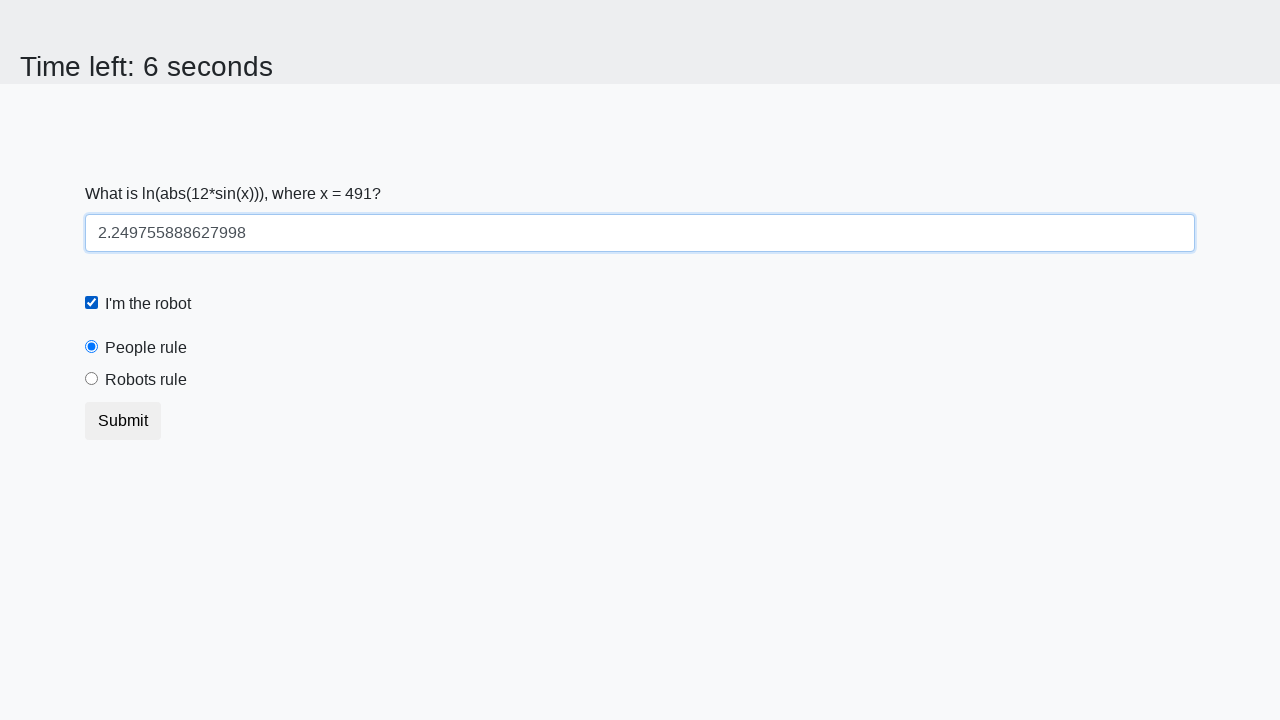

Clicked the radio button for robots rule at (146, 380) on .form-radio-custom label
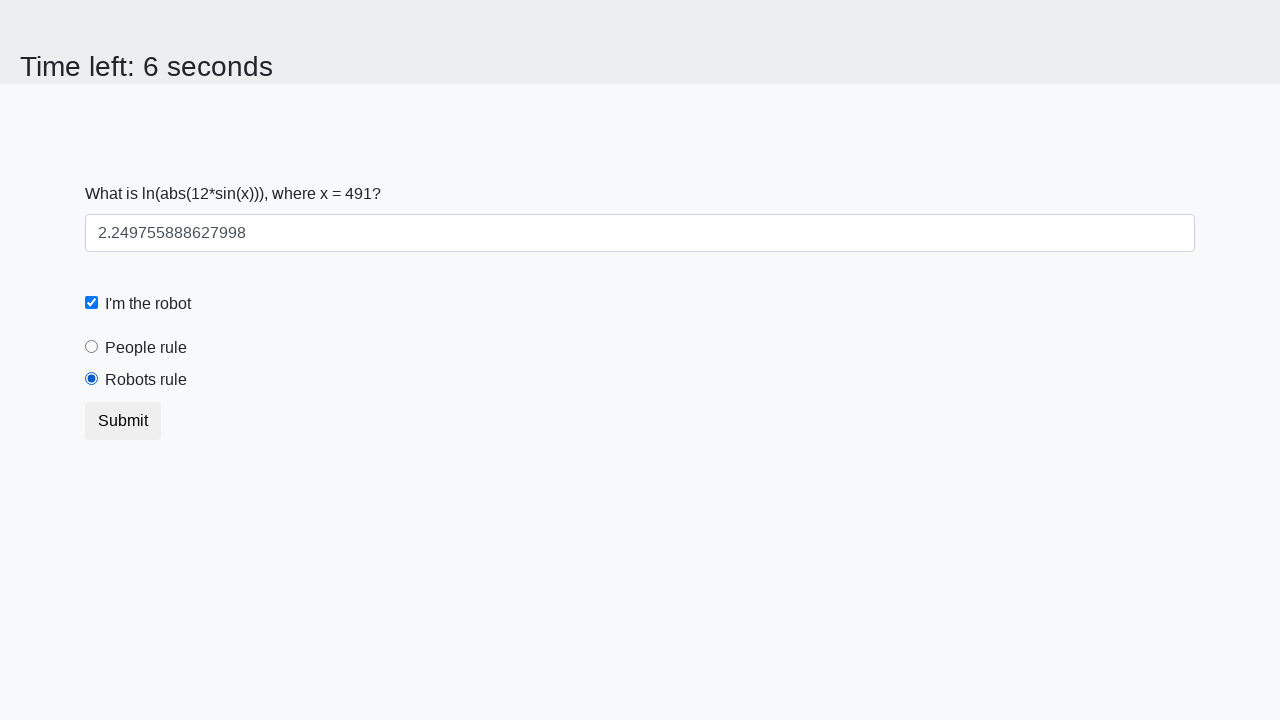

Clicked the submit button to submit the form at (123, 421) on button
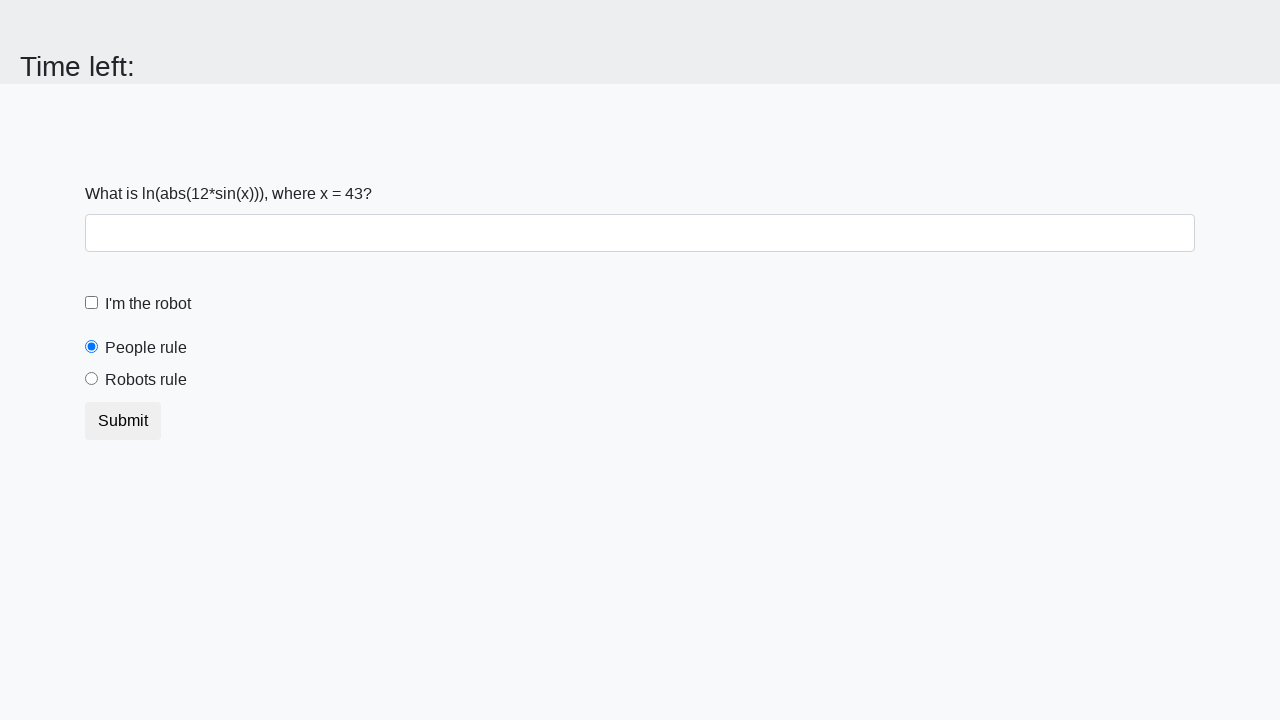

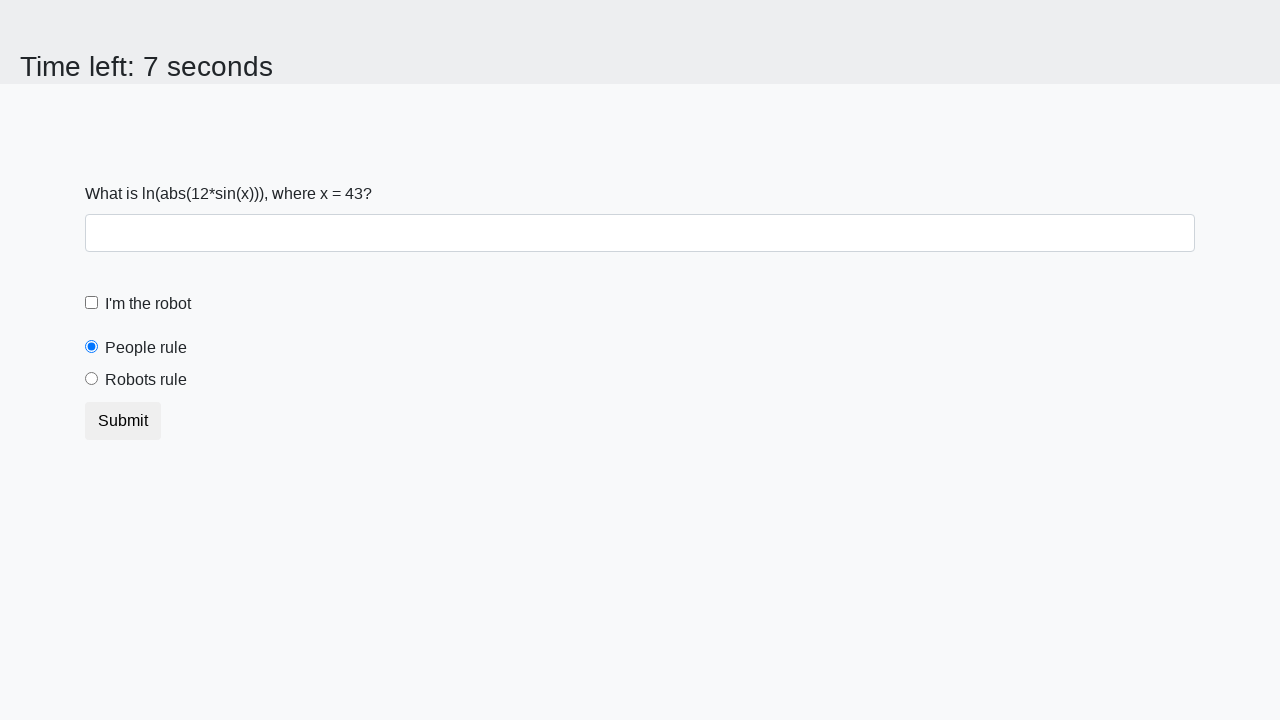